Tests enabled/disabled input field functionality

Starting URL: https://www.letskodeit.com/practice

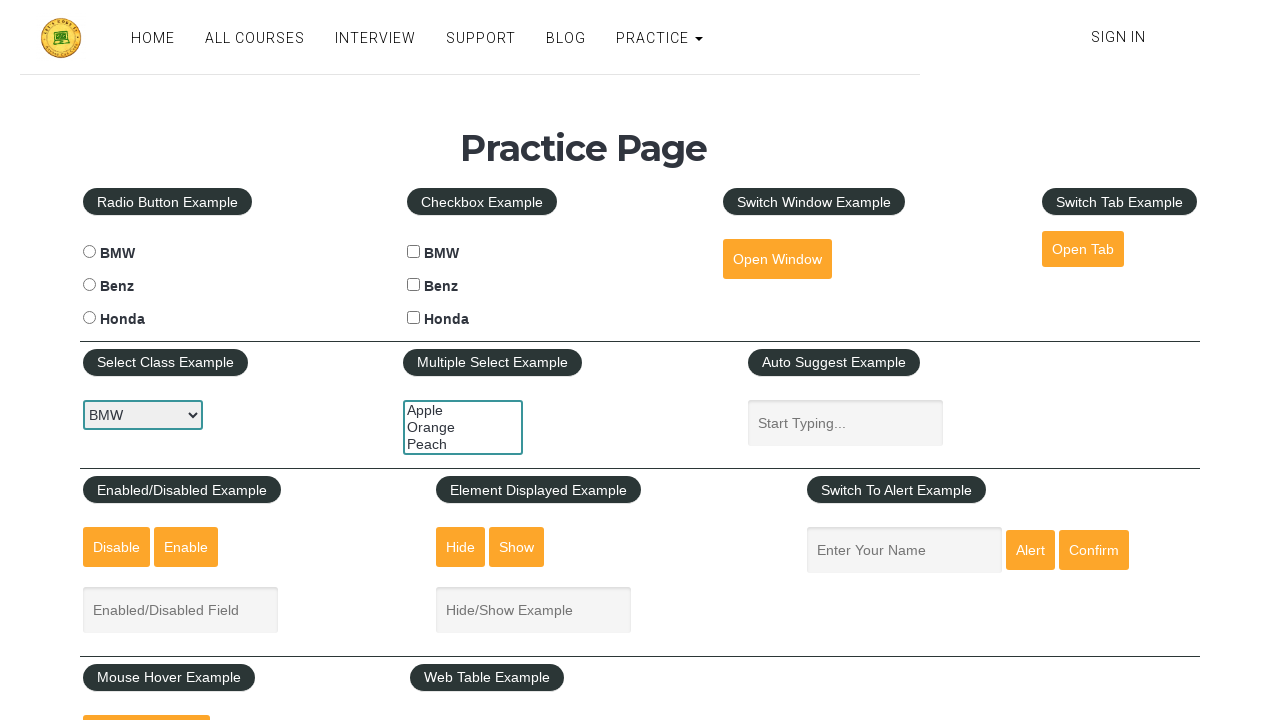

Filled enabled input field with 'God bless America' on //input[@id='enabled-example-input']
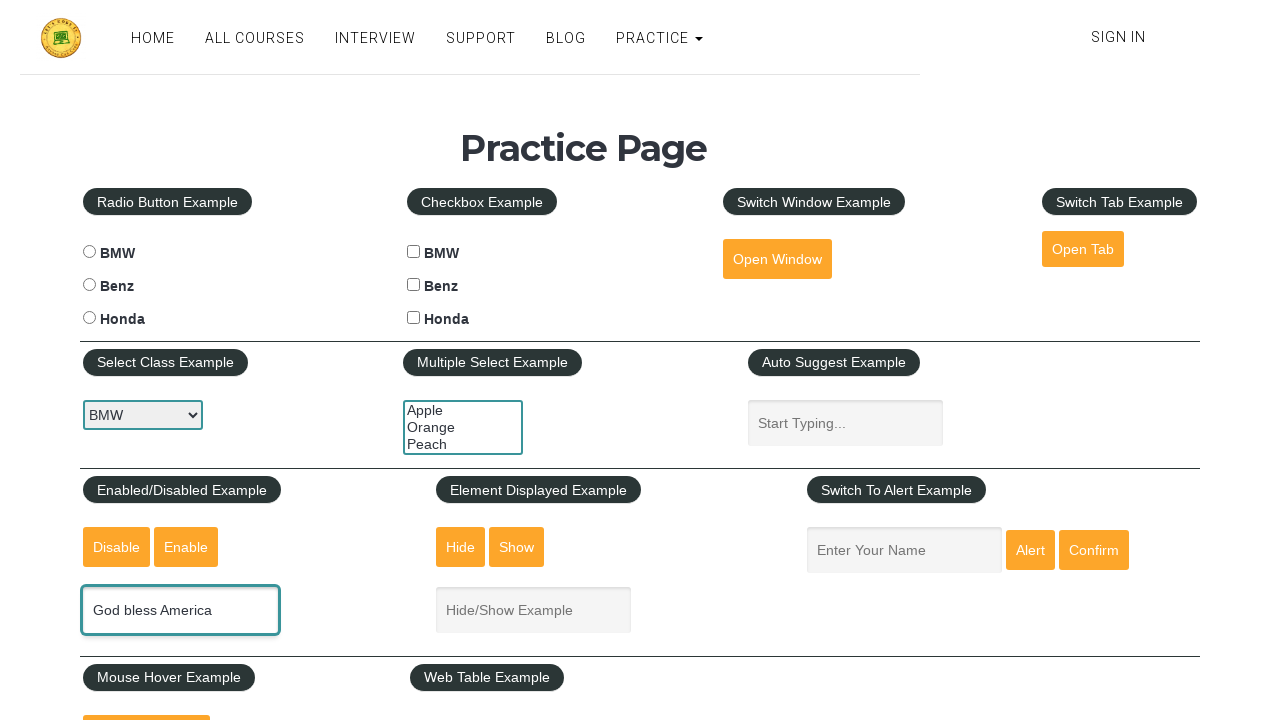

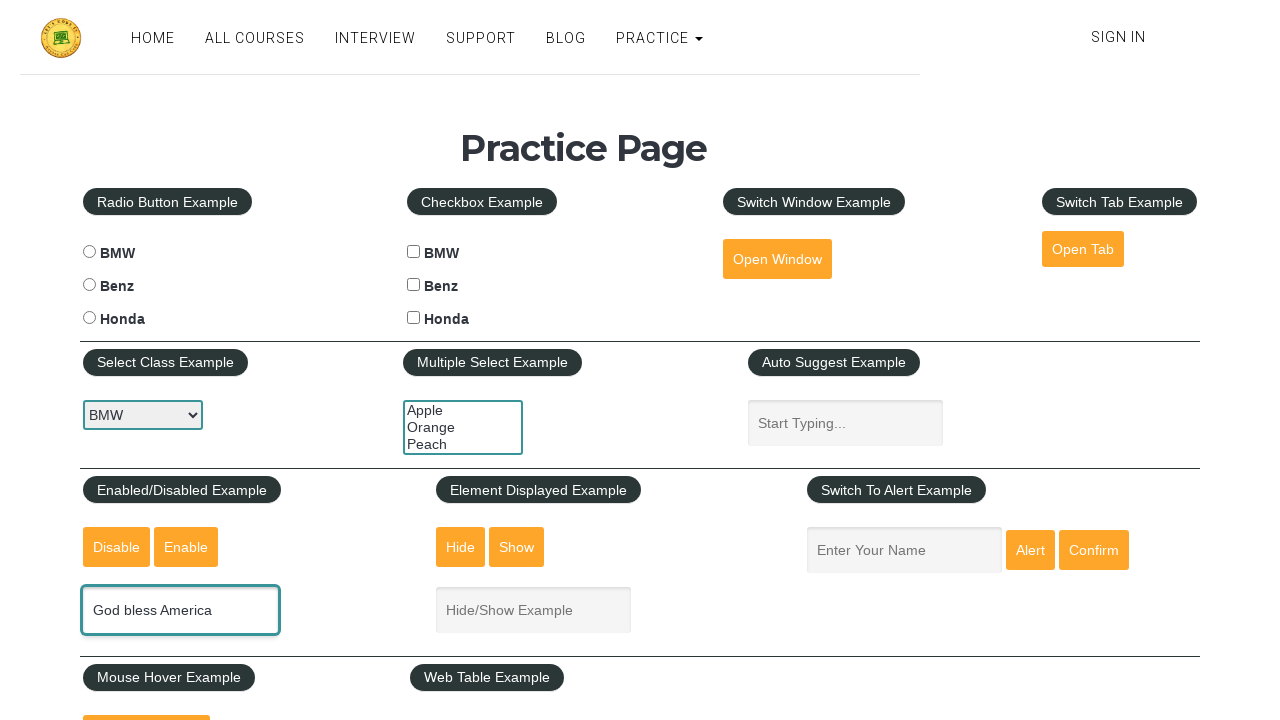